Tests dynamically loaded page element (hidden initially) by clicking Start button and waiting for Hello World text to appear

Starting URL: http://the-internet.herokuapp.com/dynamic_loading/1

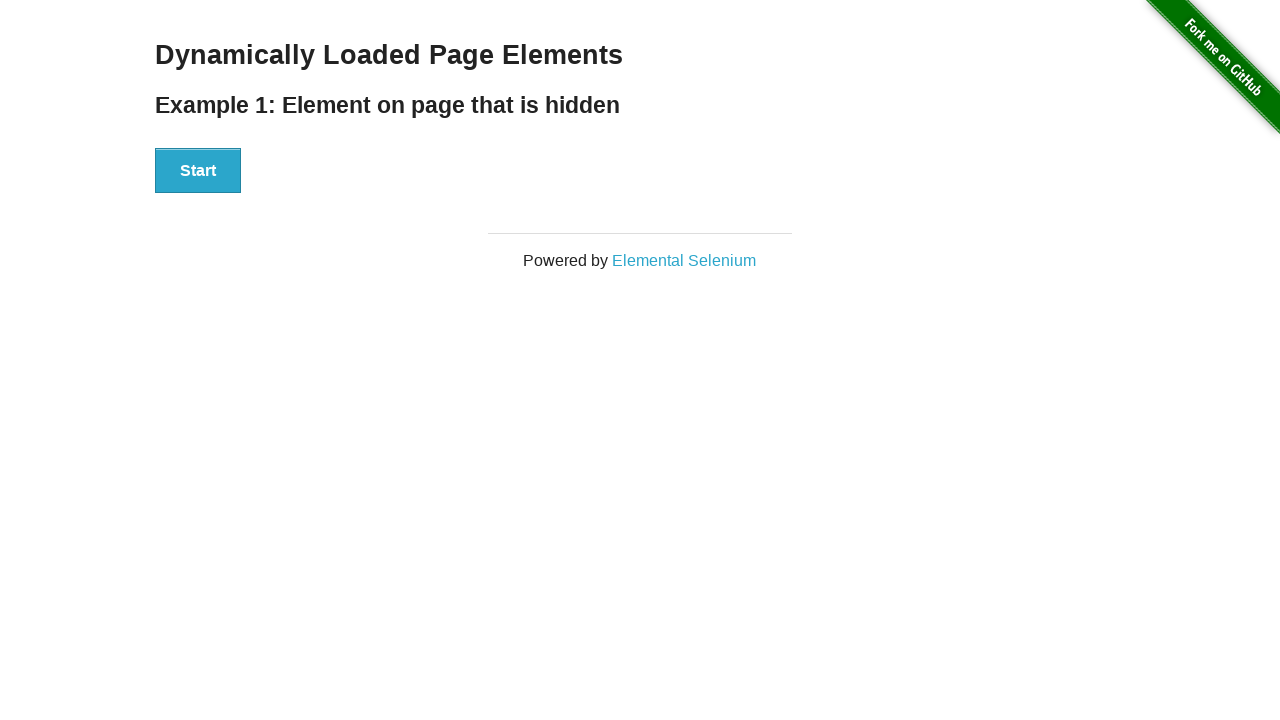

Clicked Start button to trigger dynamic loading at (198, 171) on xpath=//div[@id='start']/button[contains(text(),'Start')]
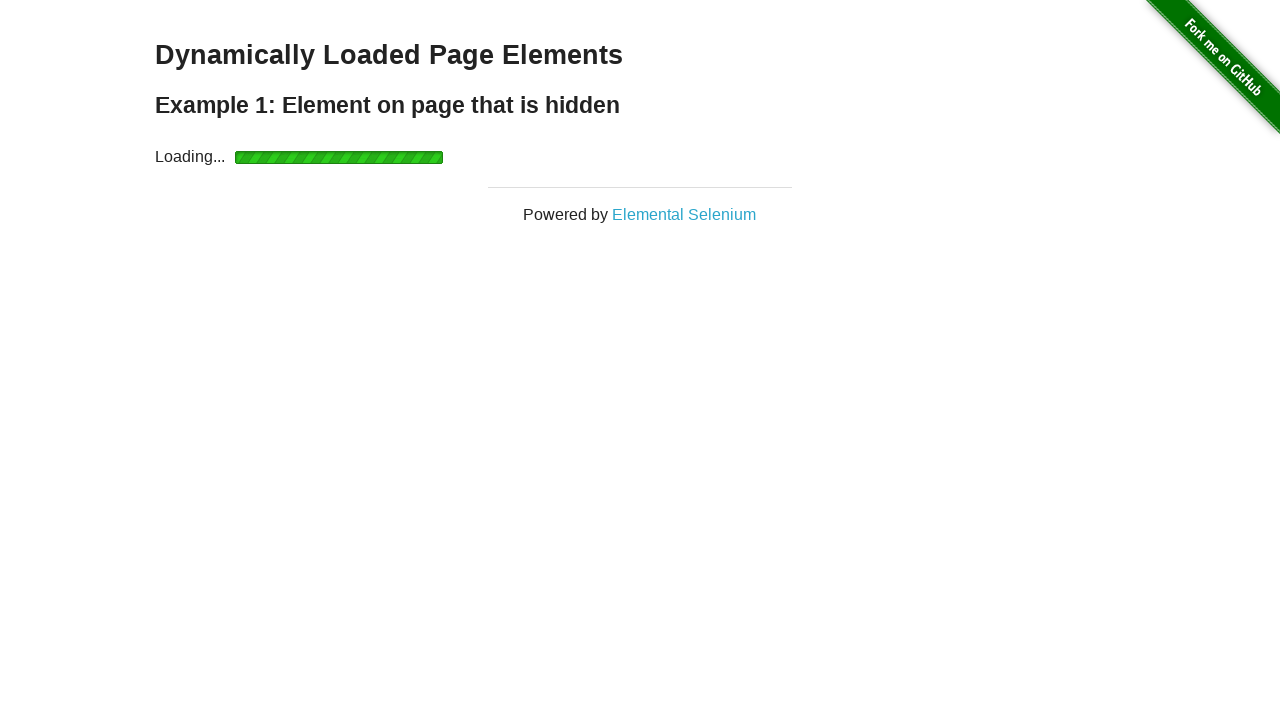

Loading bar appeared
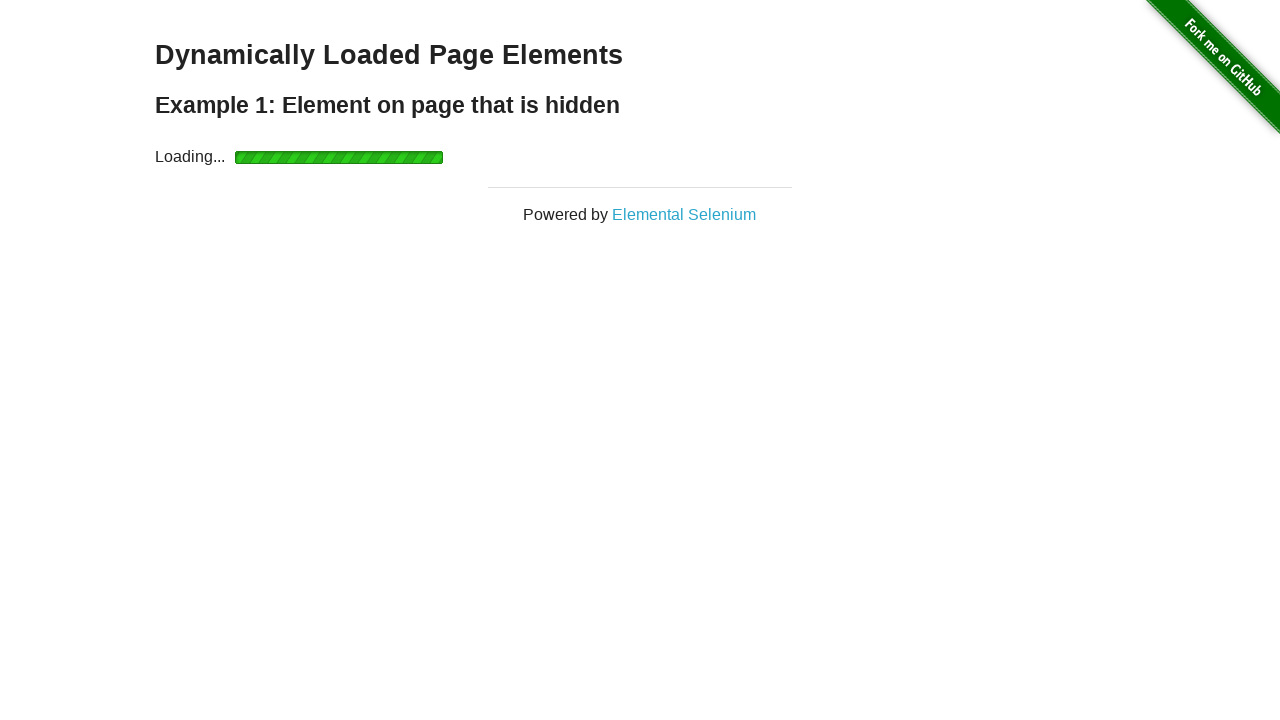

Loading bar disappeared
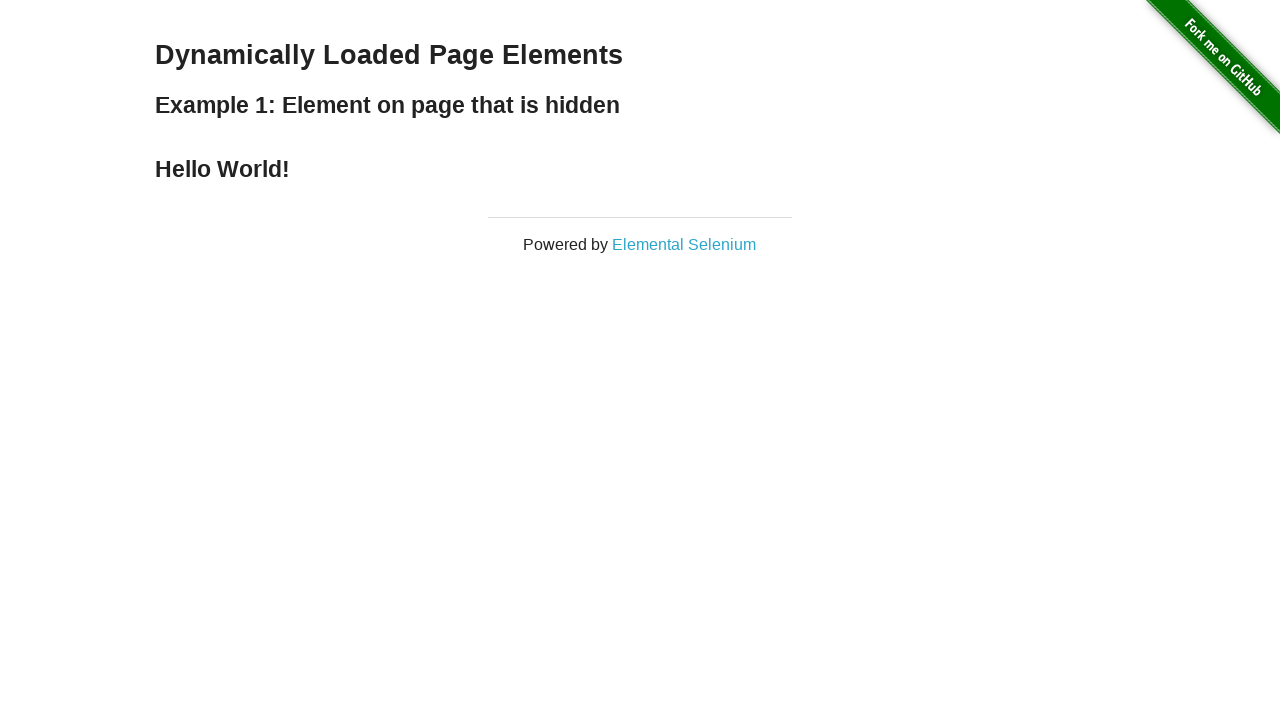

Hello World text appeared and is displayed
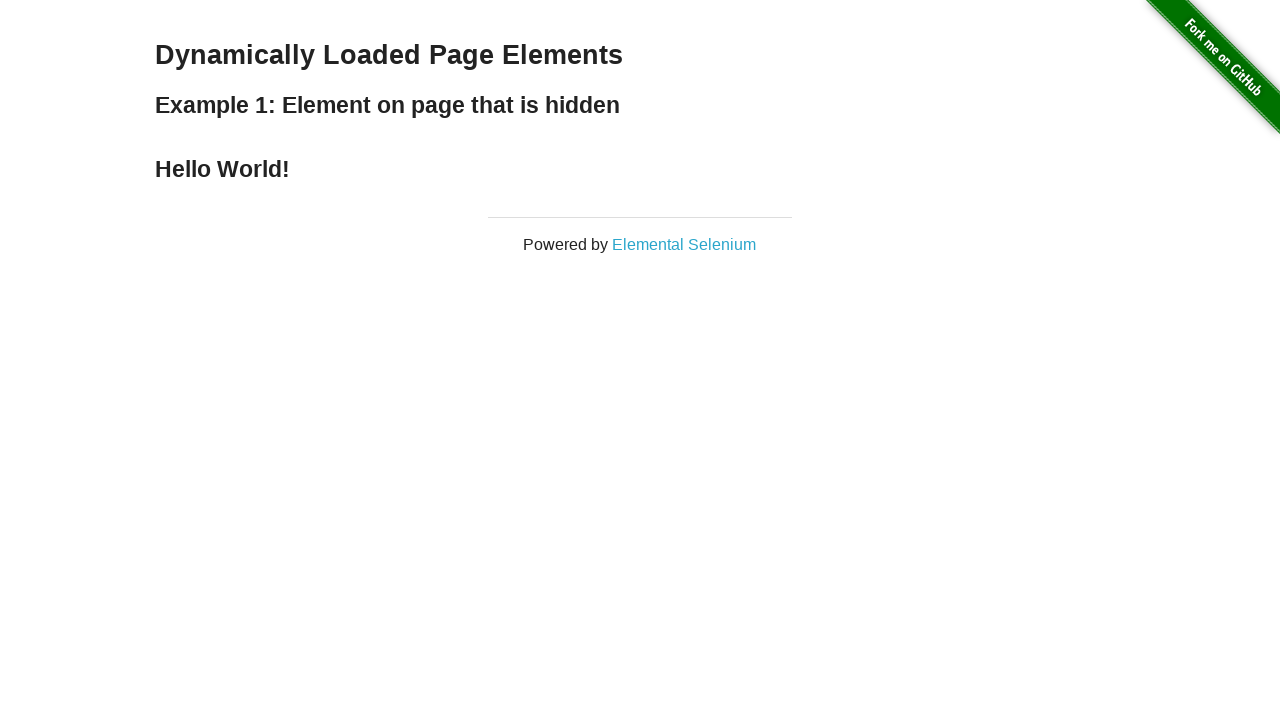

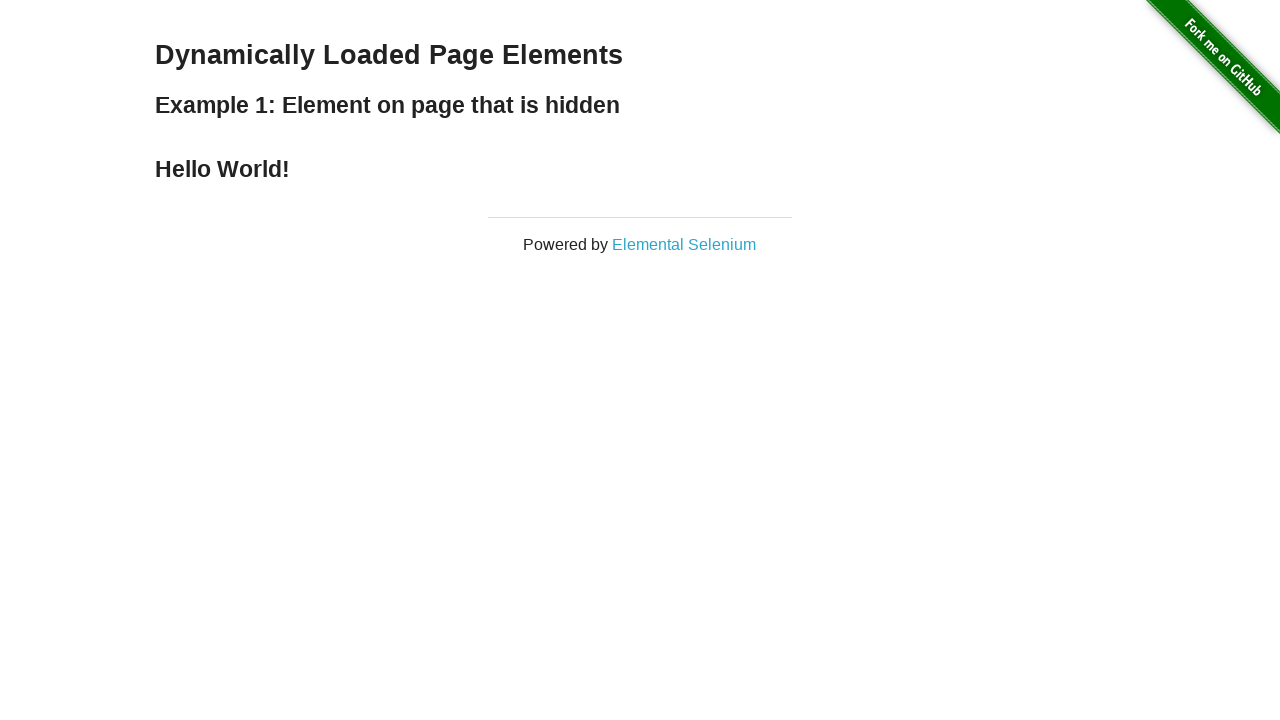